Tests a registration form by filling in three required fields and submitting, then verifying the success message is displayed

Starting URL: http://suninjuly.github.io/registration1.html

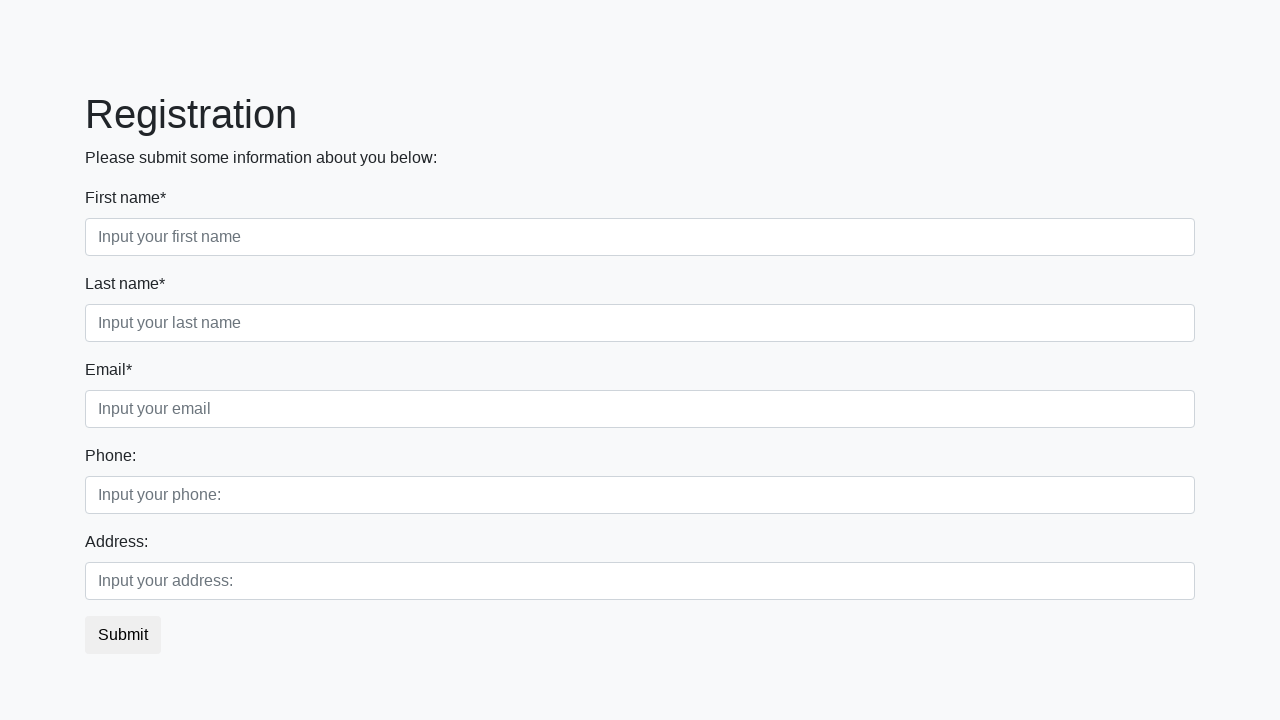

Filled first required field with 'Ответ' on .first_block > .form-group > .first
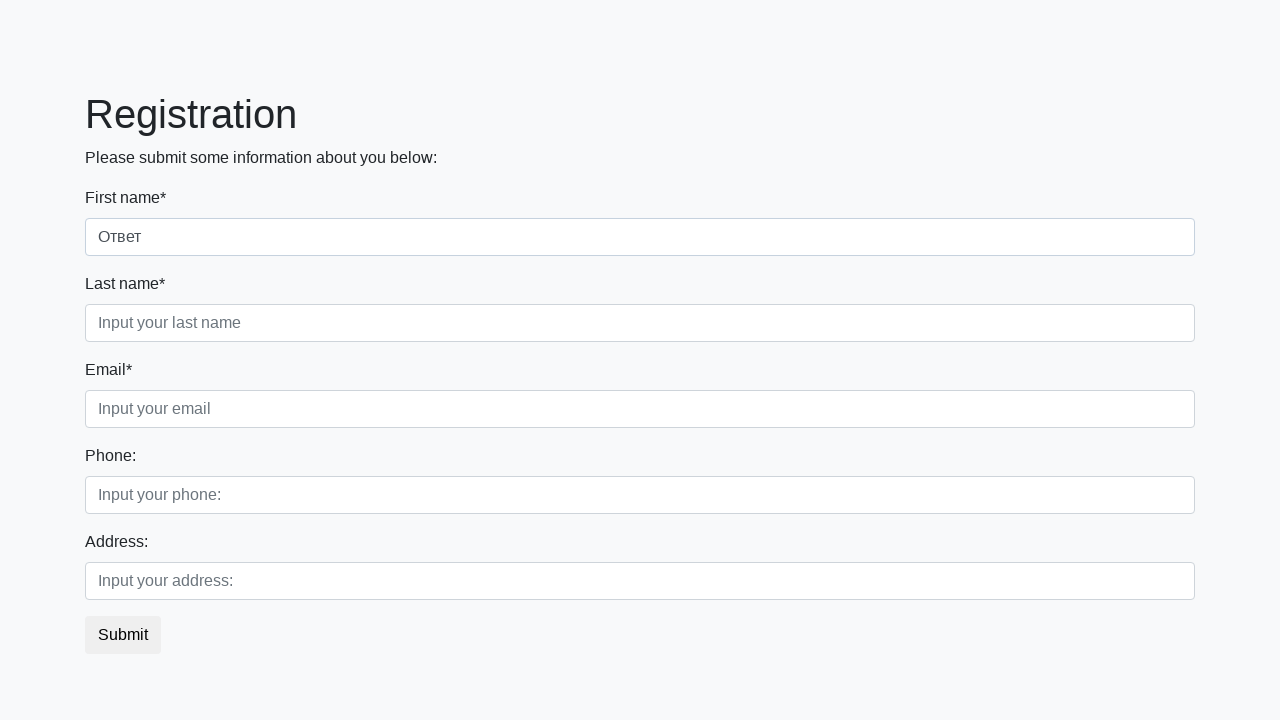

Filled second required field with 'Ответ' on .first_block > .form-group > .second
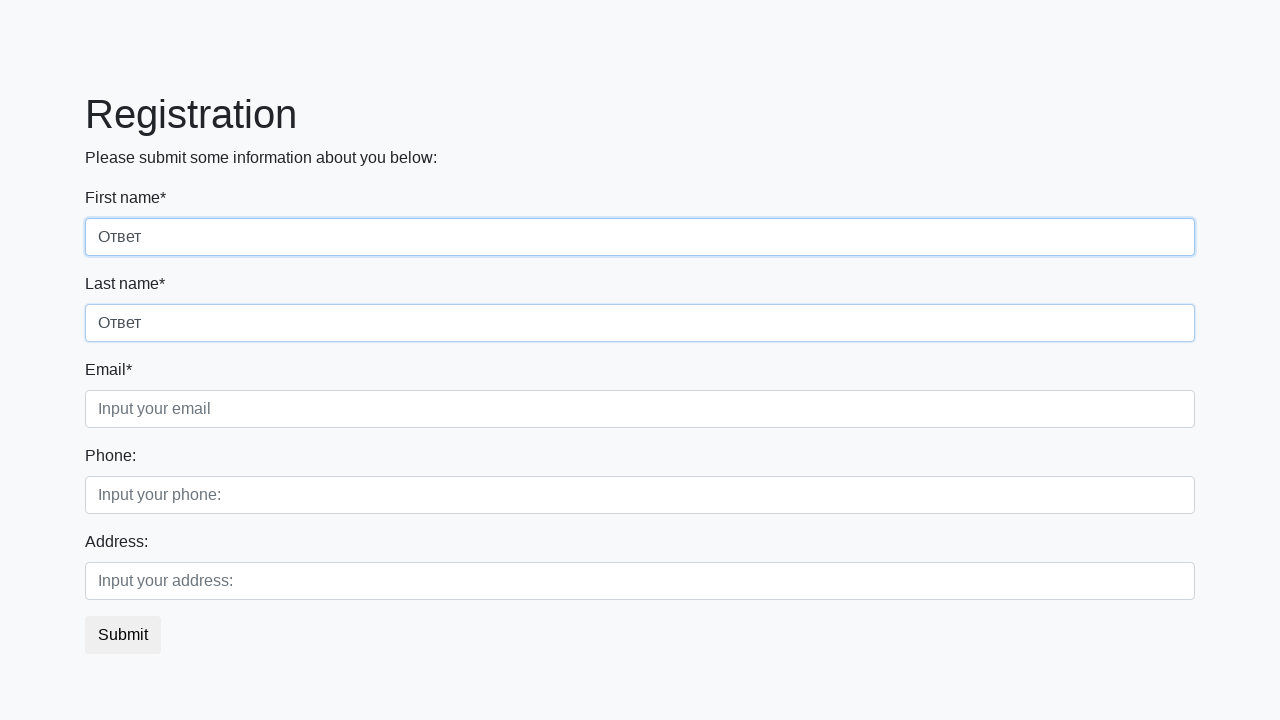

Filled third required field with 'Ответ' on .first_block > .form-group > .third
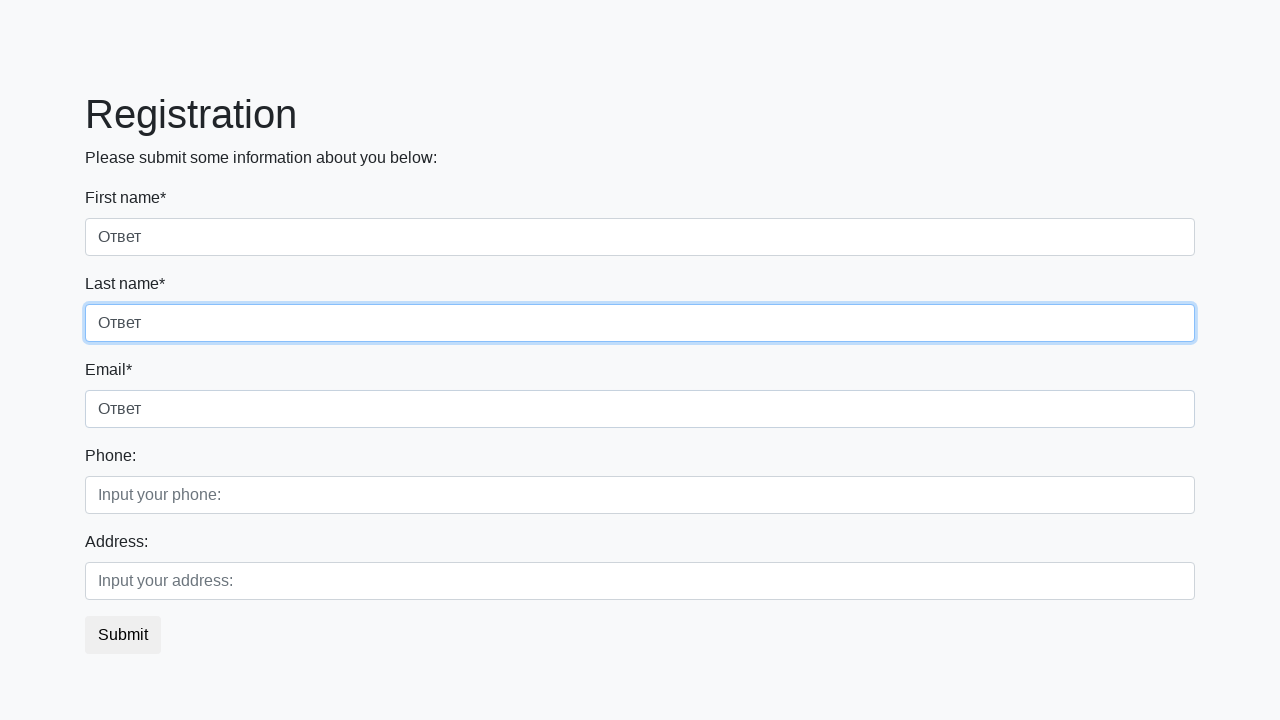

Clicked submit button to submit registration form at (123, 635) on button.btn
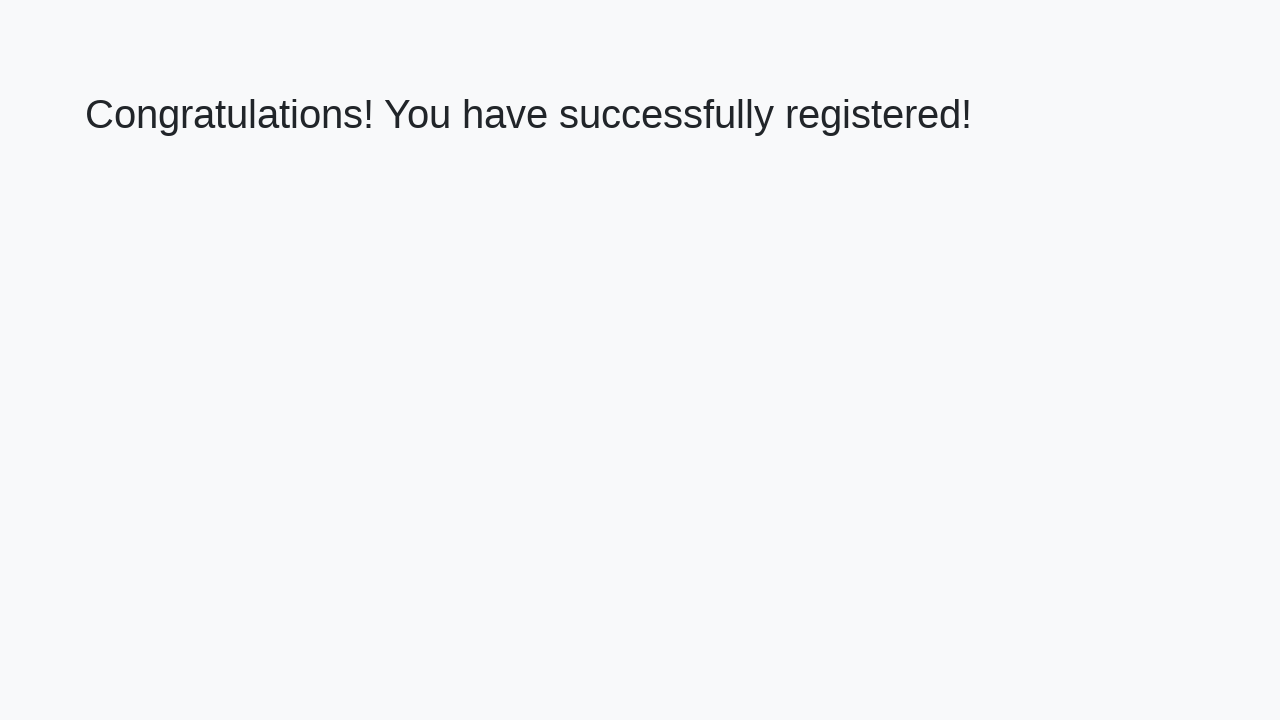

Success message heading loaded
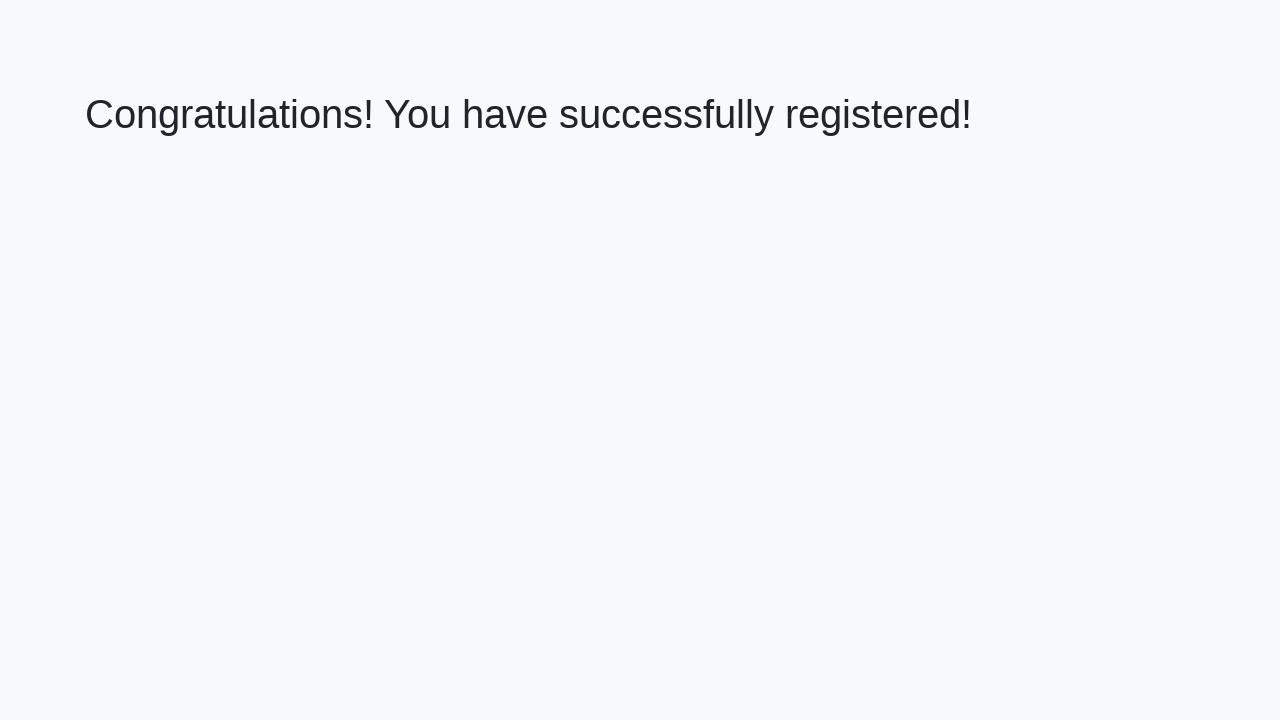

Retrieved success message text
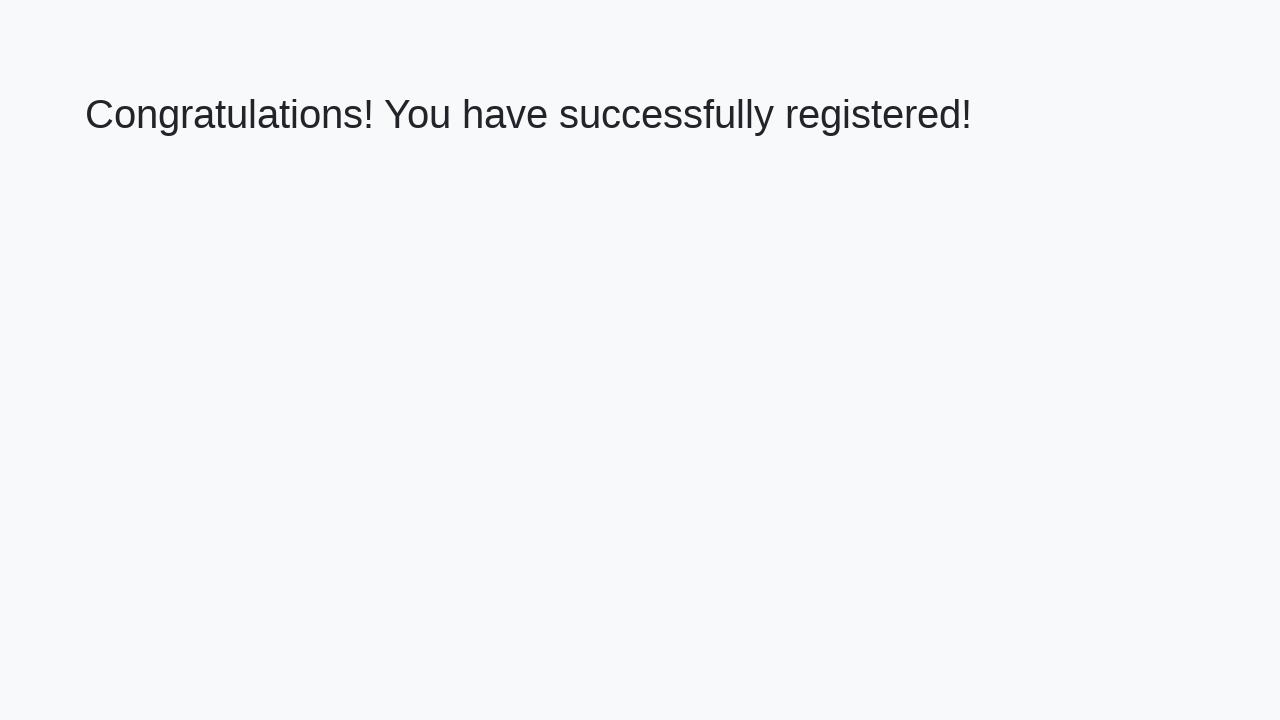

Verified success message: 'Congratulations! You have successfully registered!'
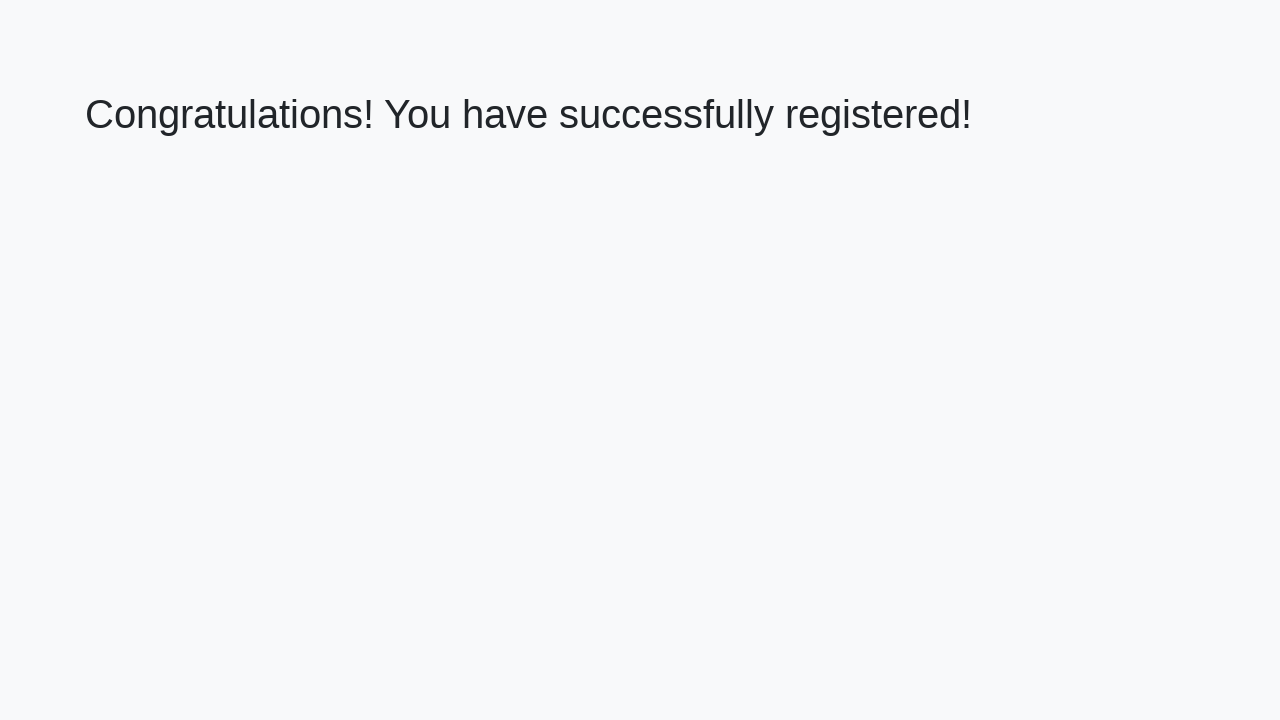

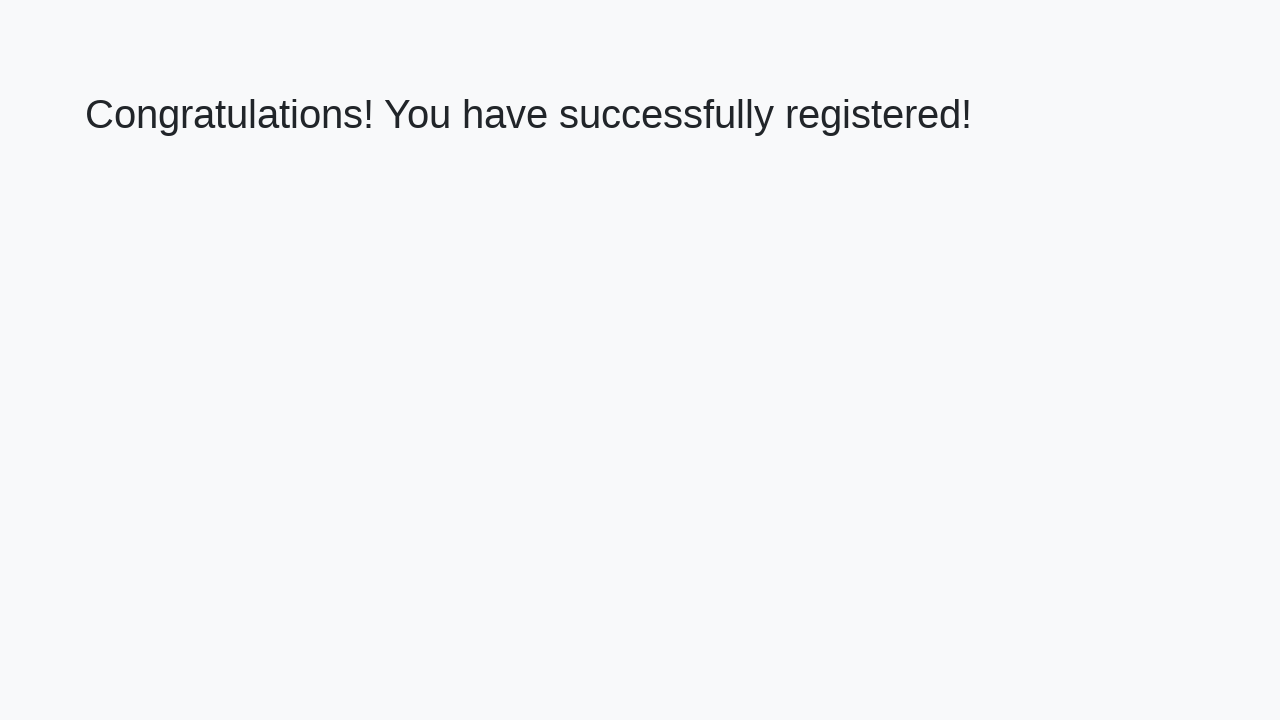